Navigates to a math challenge page, reads an input value, calculates a mathematical formula (log of absolute value of 12*sin(x)), enters the result, and submits the form

Starting URL: http://suninjuly.github.io/redirect_page.html

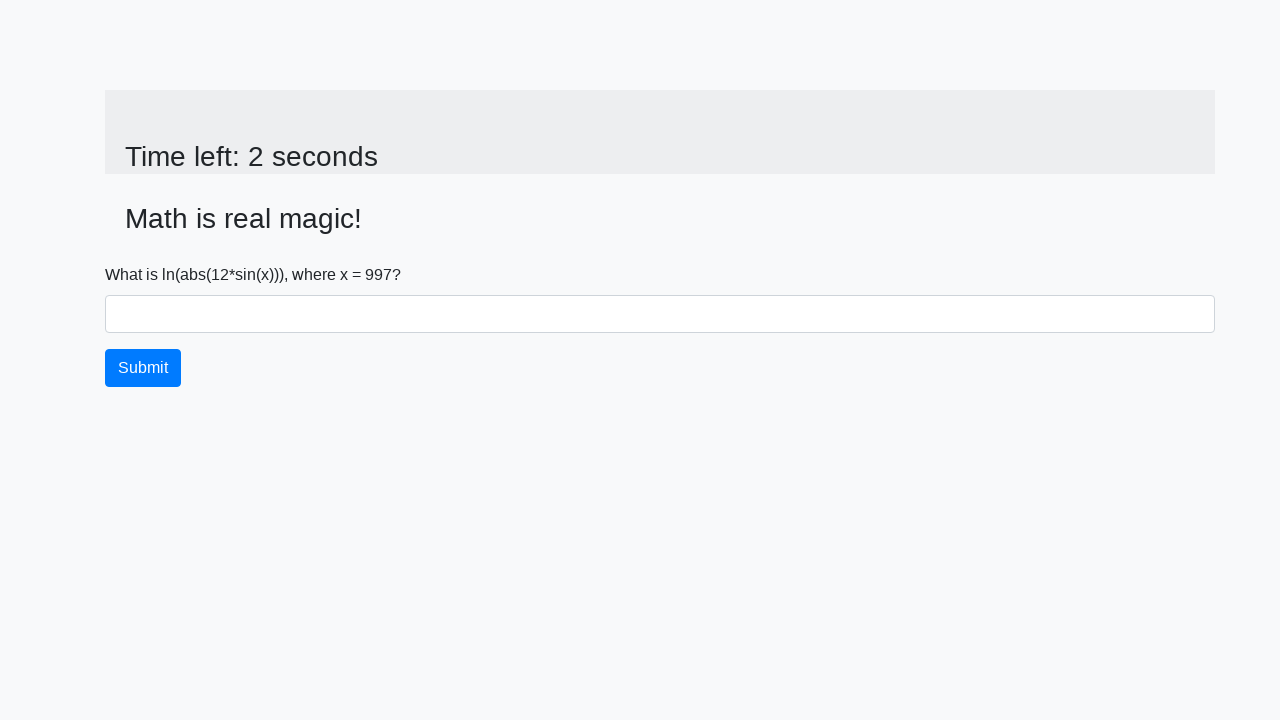

Retrieved input value from #input_value element
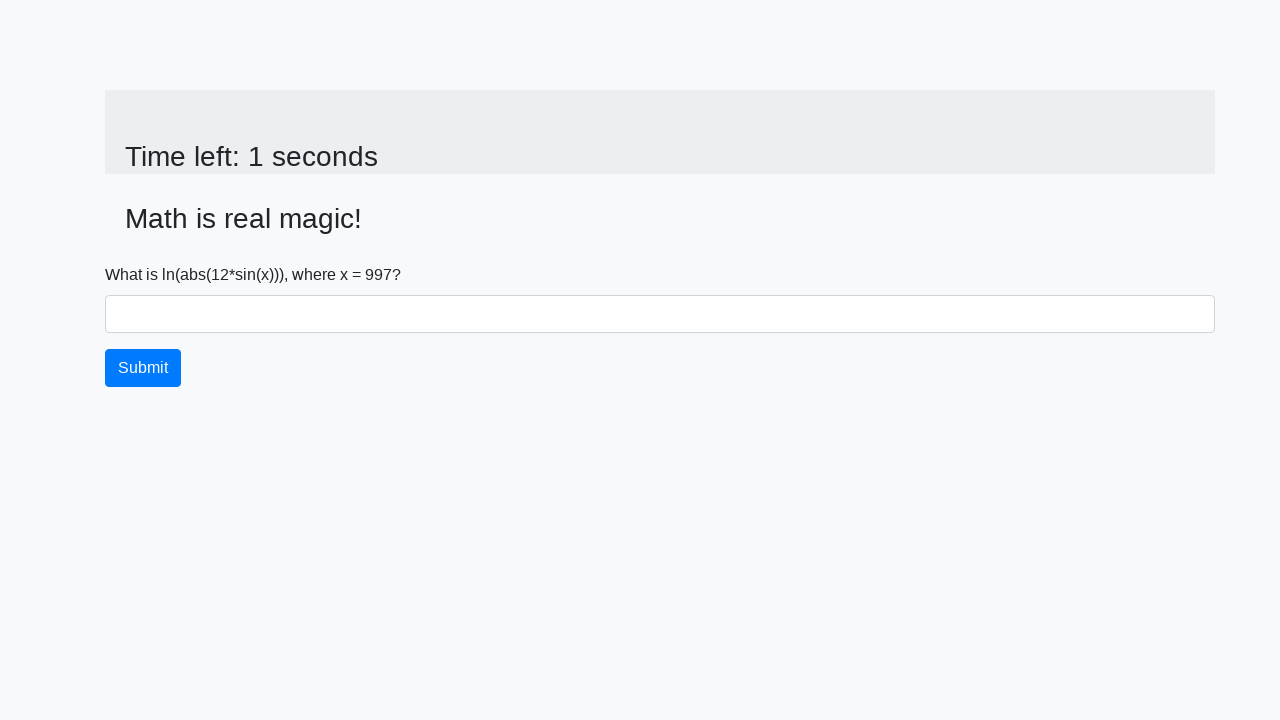

Converted input value to integer: 997
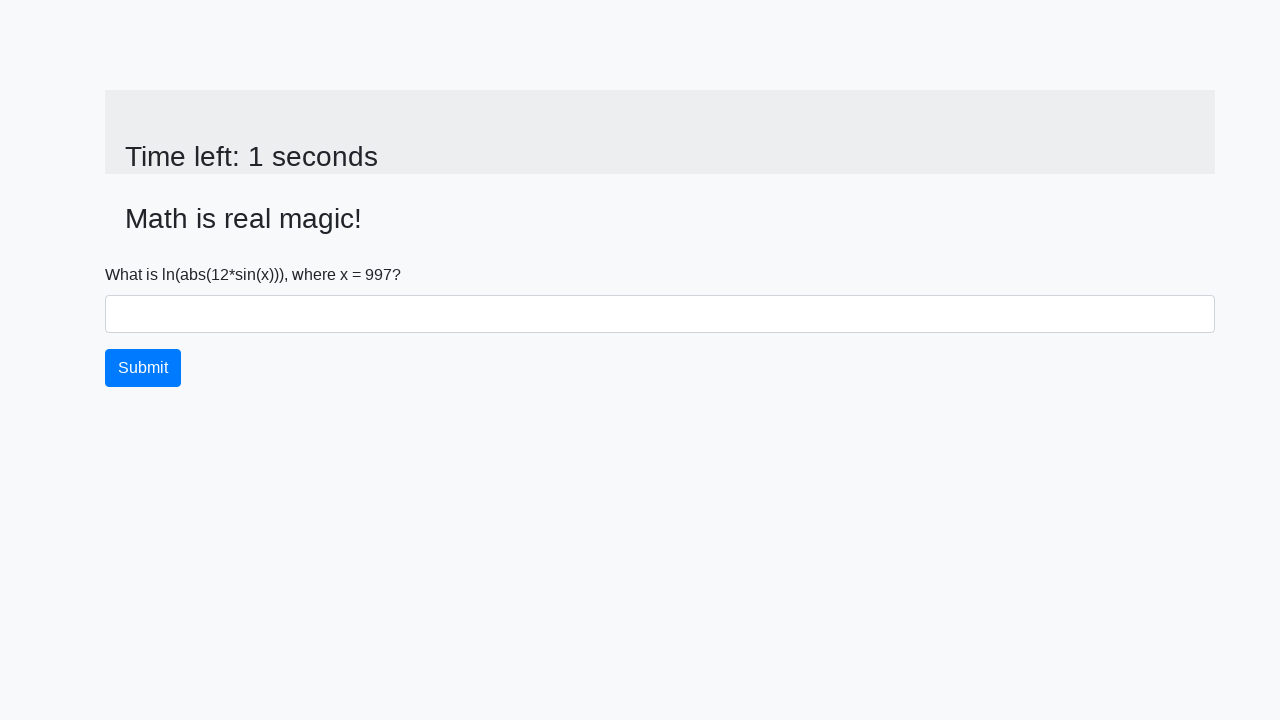

Calculated formula log(abs(12*sin(997))) = 2.377285225198395
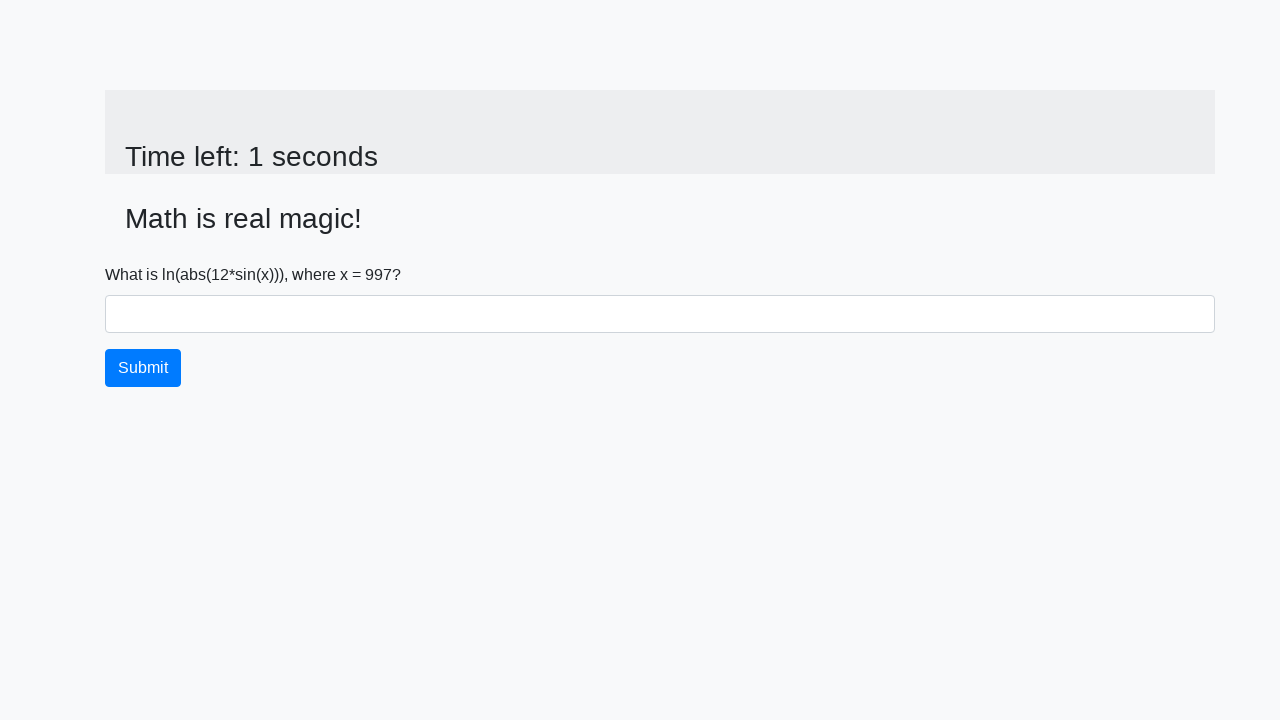

Filled answer field with calculated value: 2.377285225198395 on #answer
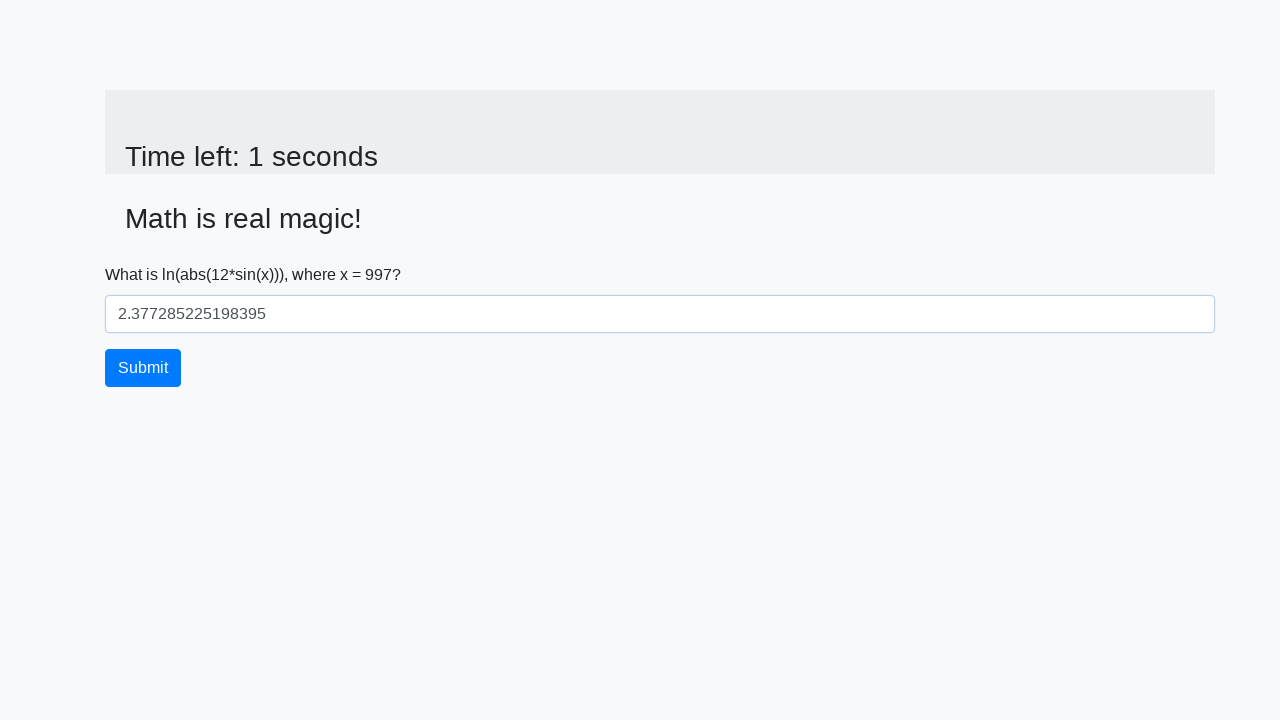

Clicked submit button to submit the form at (143, 368) on [type='submit']
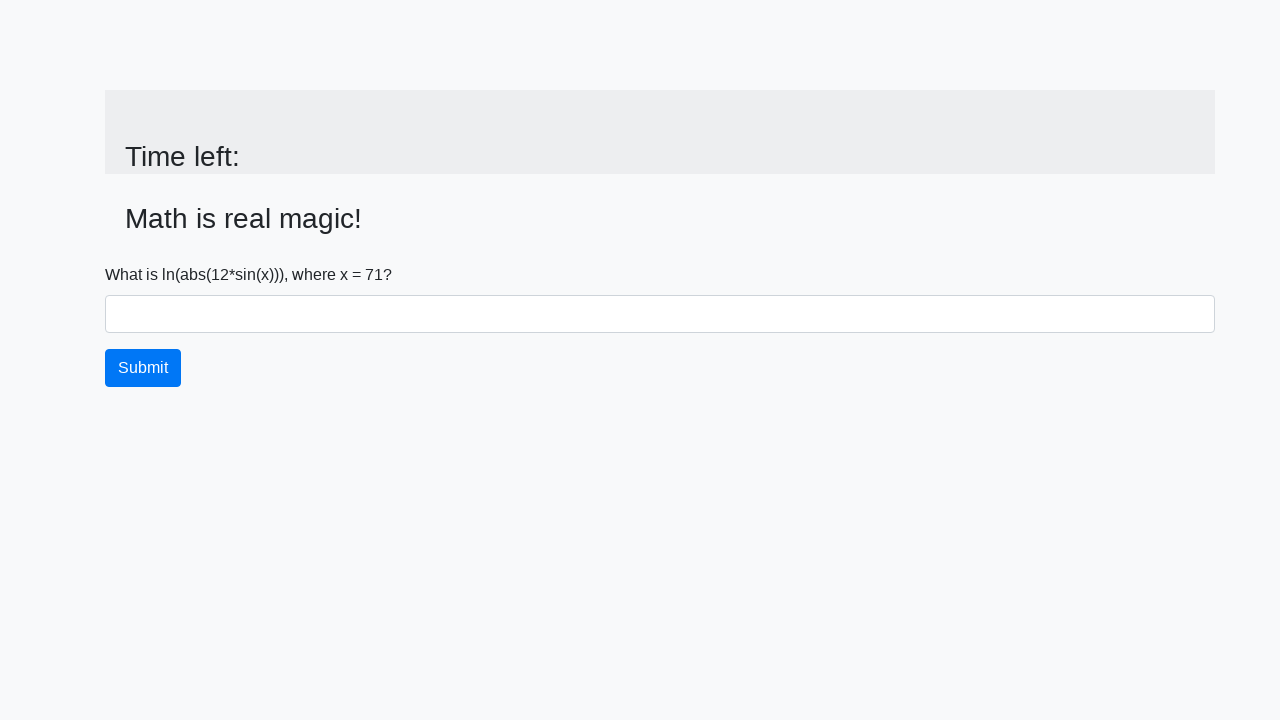

Waited 2 seconds for response
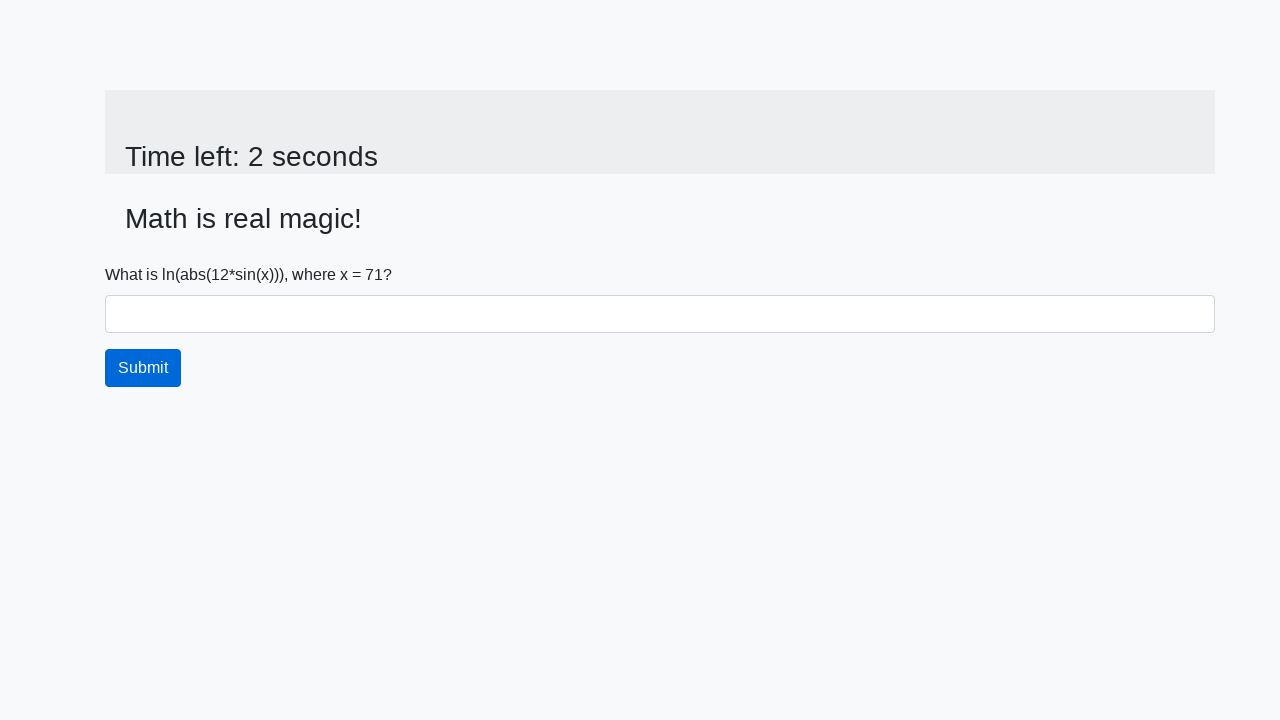

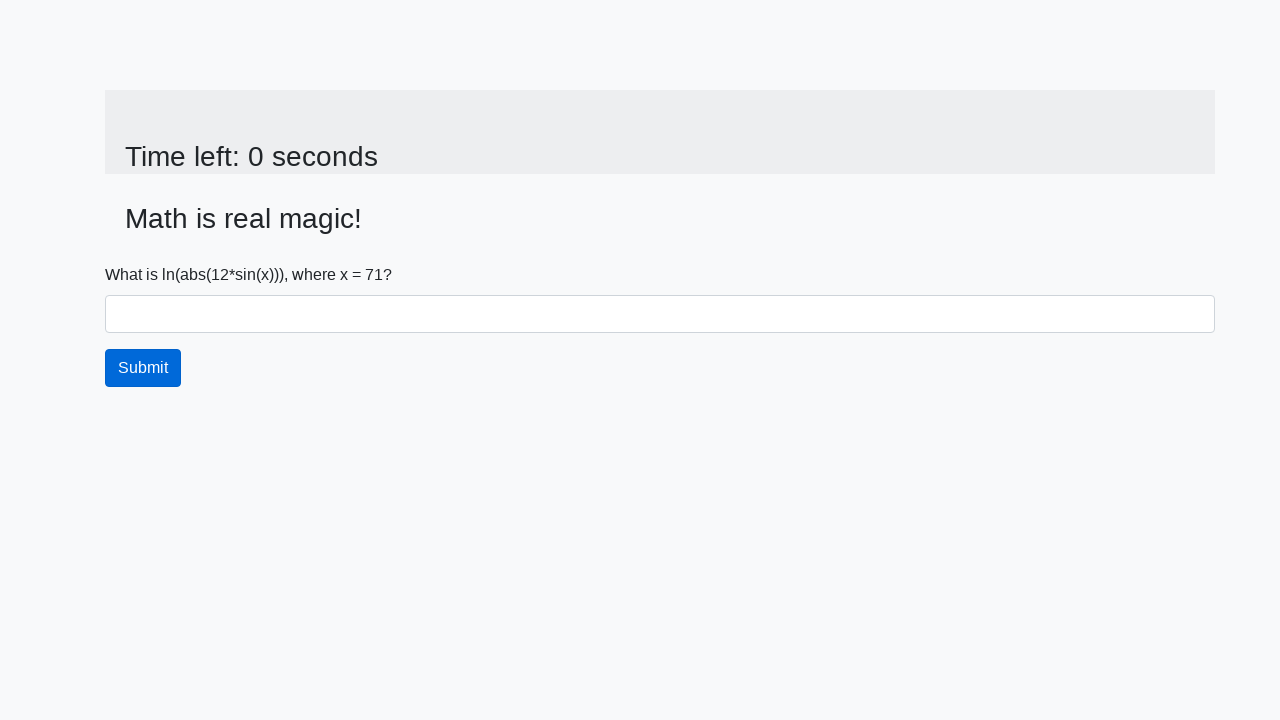